Navigates to a practice login page and verifies the page loads by checking its title

Starting URL: https://rahulshettyacademy.com/loginpagePractise/

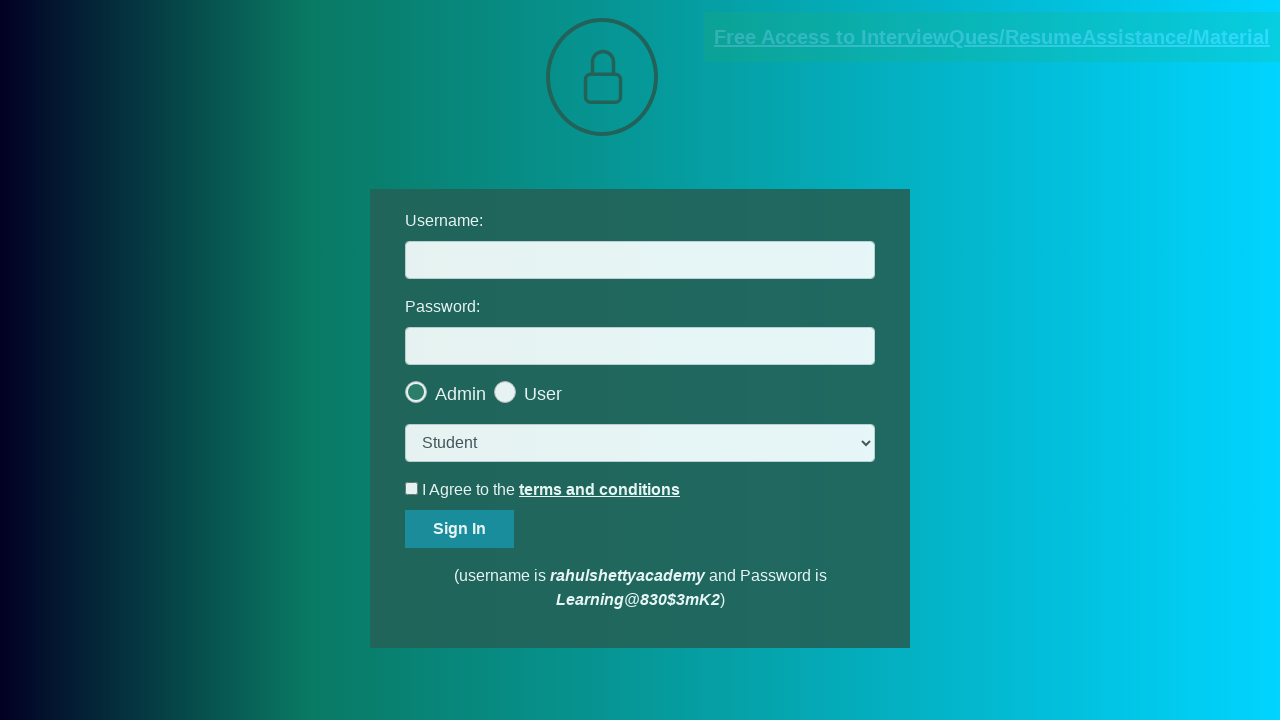

Retrieved page title
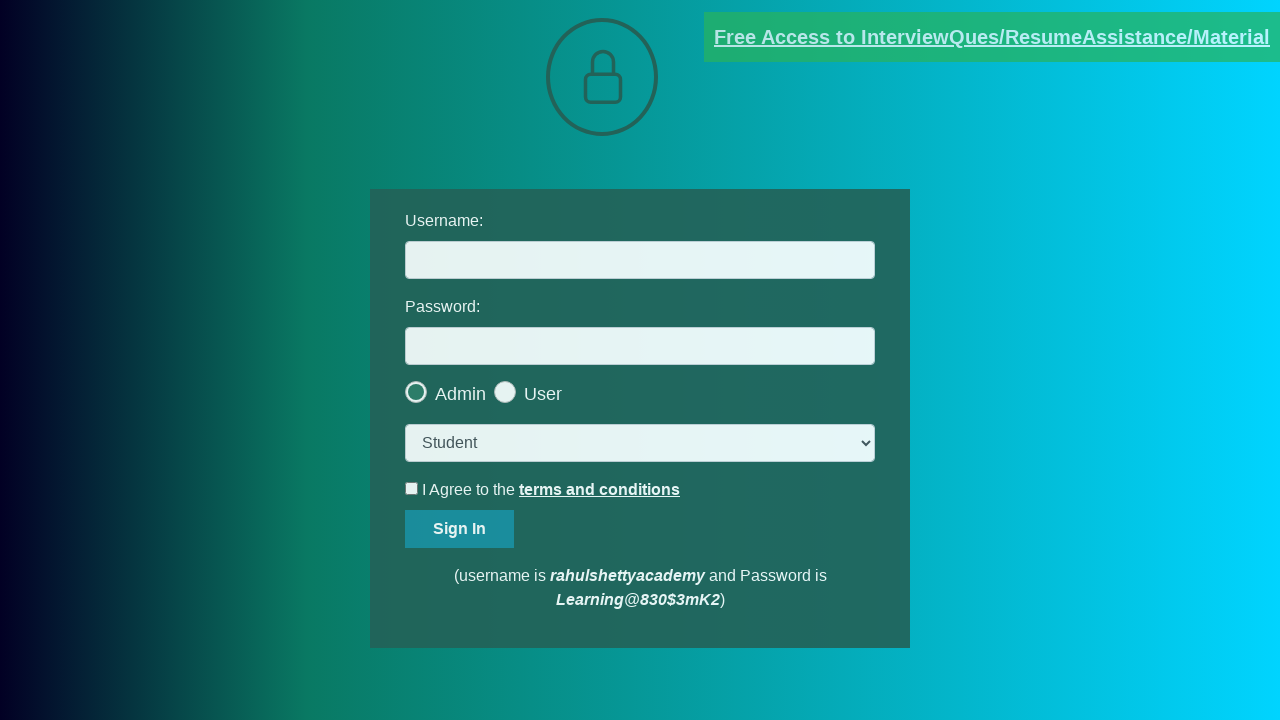

Printed page title to console
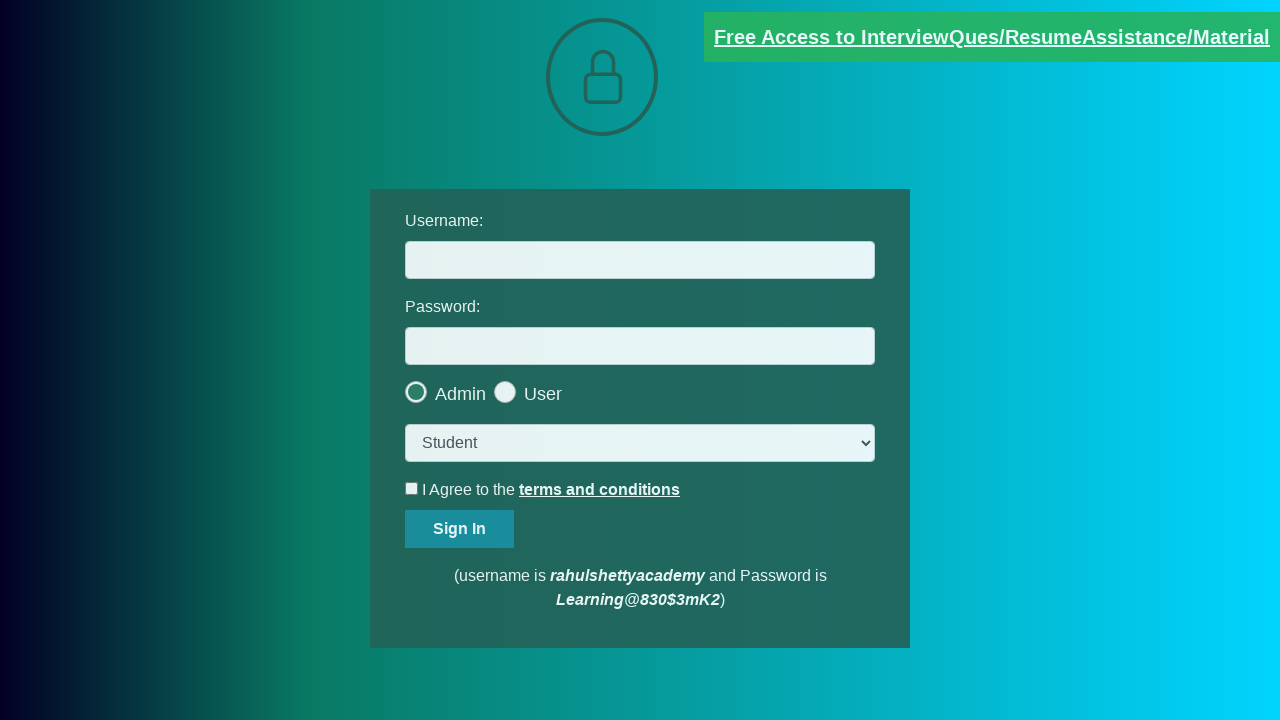

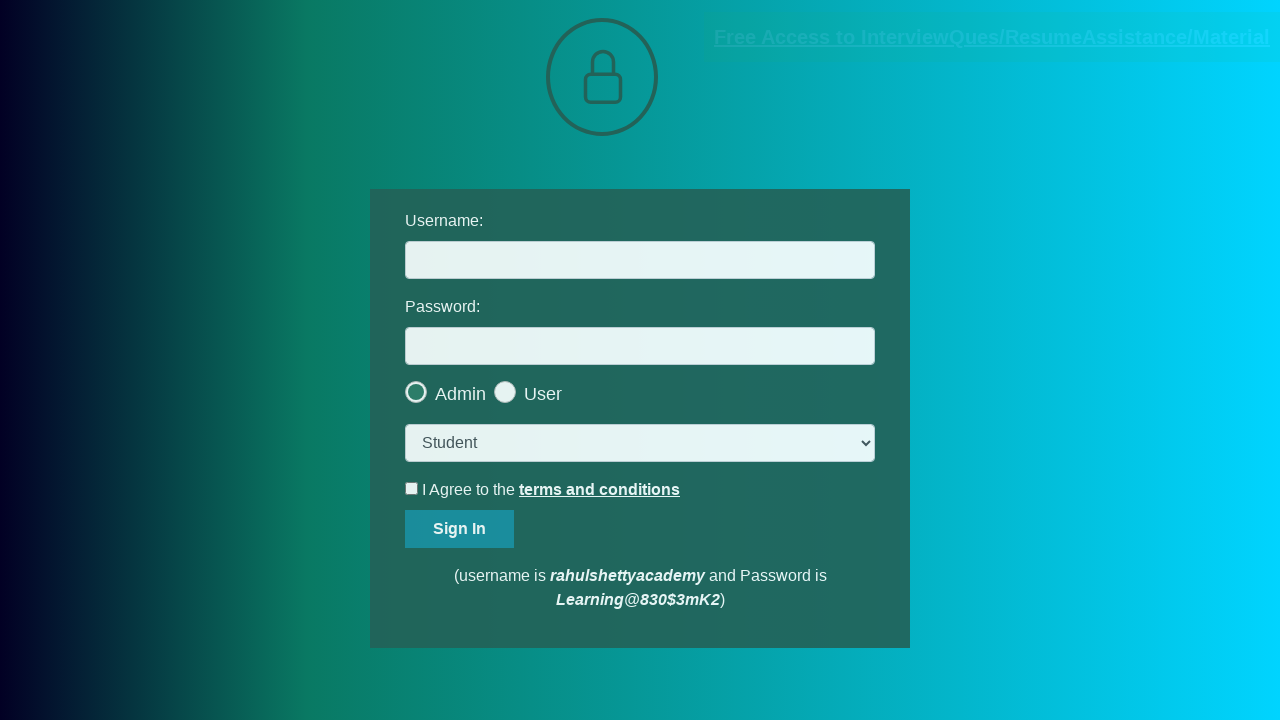